Verifies the Facebook social media link on the home page

Starting URL: https://www.fletchertables.com/

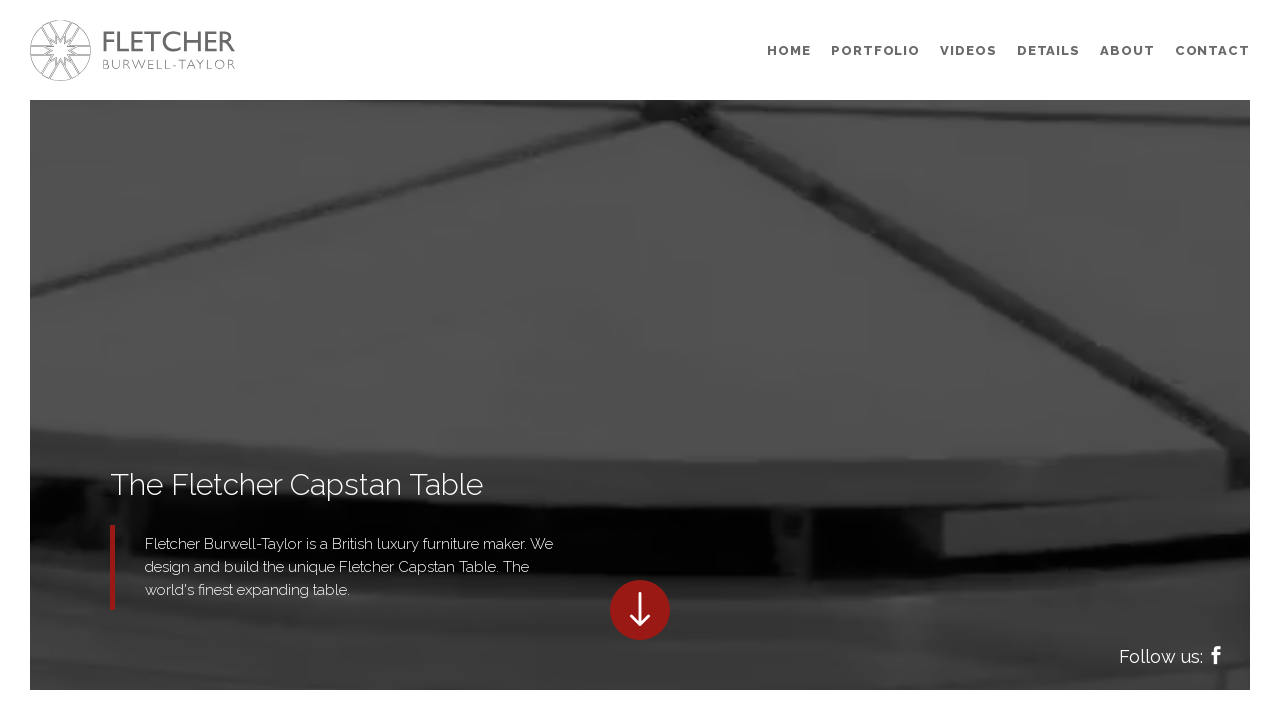

Retrieved href attribute from Facebook social media link
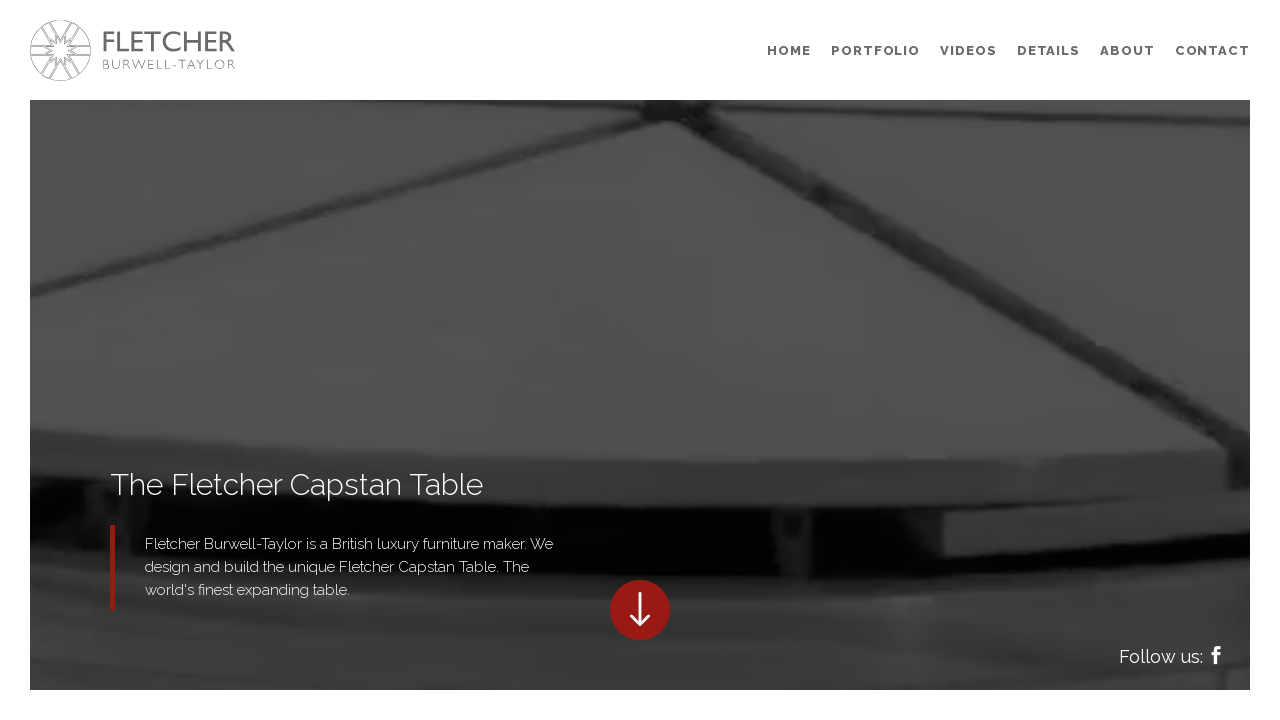

Verified Facebook link URL matches expected value: https://www.facebook.com/fletchertables
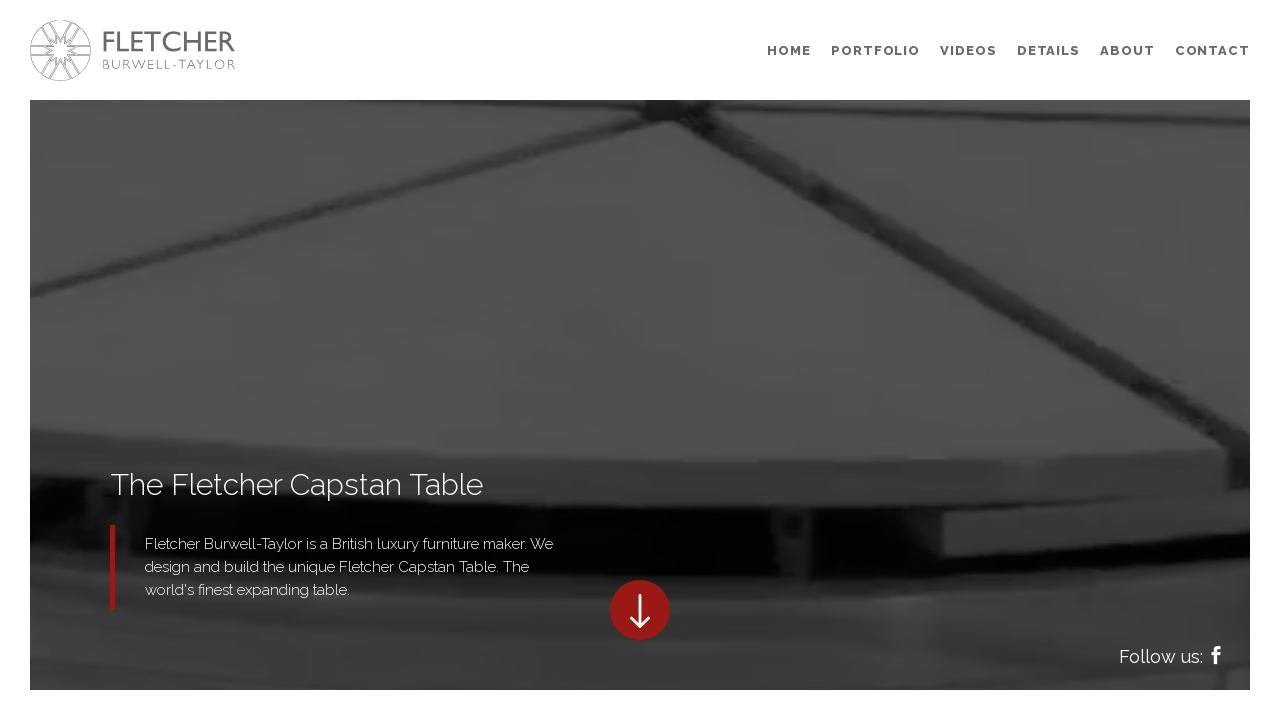

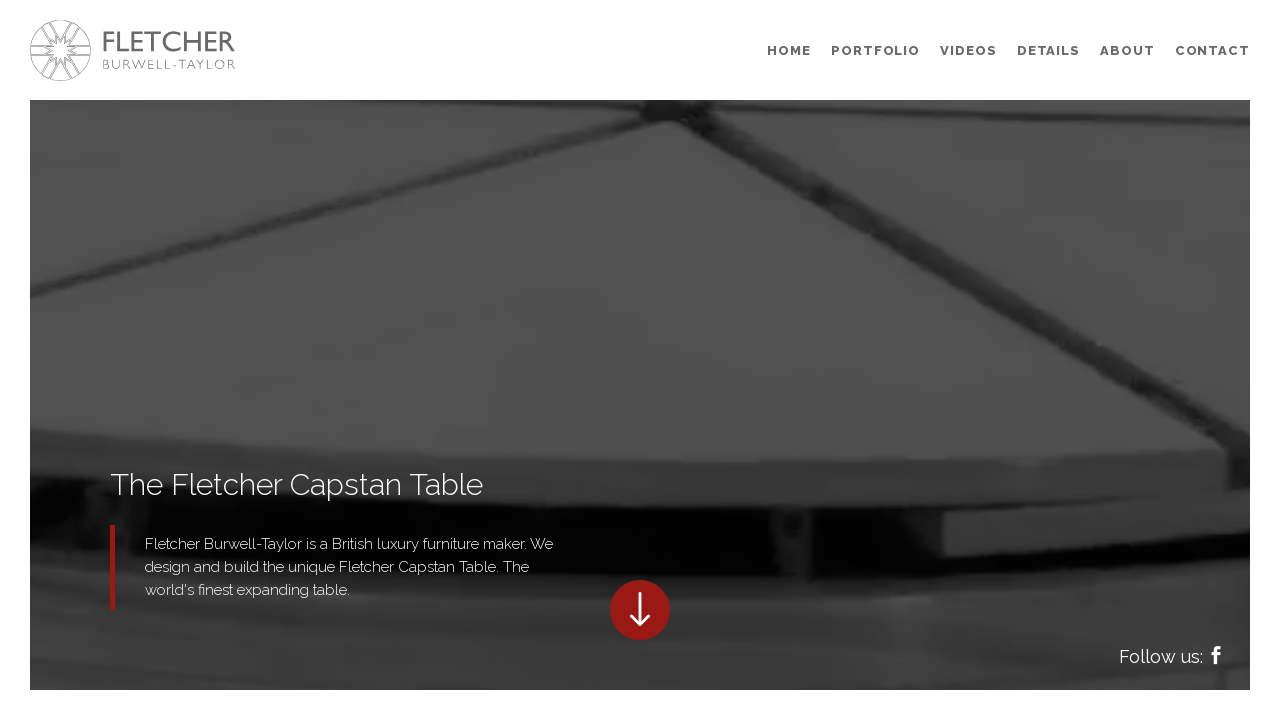